Tests JavaScript prompt alert functionality by clicking the prompt button, entering text, accepting the alert, and verifying the result text is displayed correctly

Starting URL: http://practice.cydeo.com/javascript_alerts

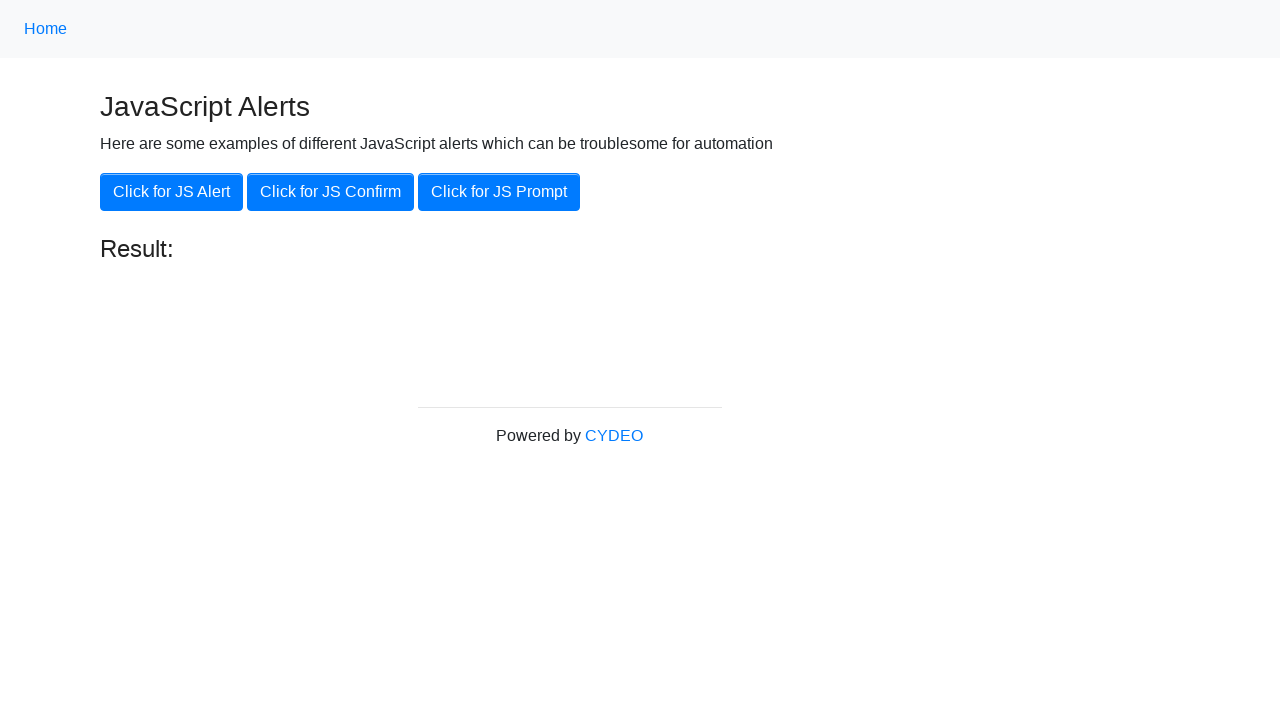

Clicked the JS Prompt button at (499, 192) on xpath=//button[.='Click for JS Prompt']
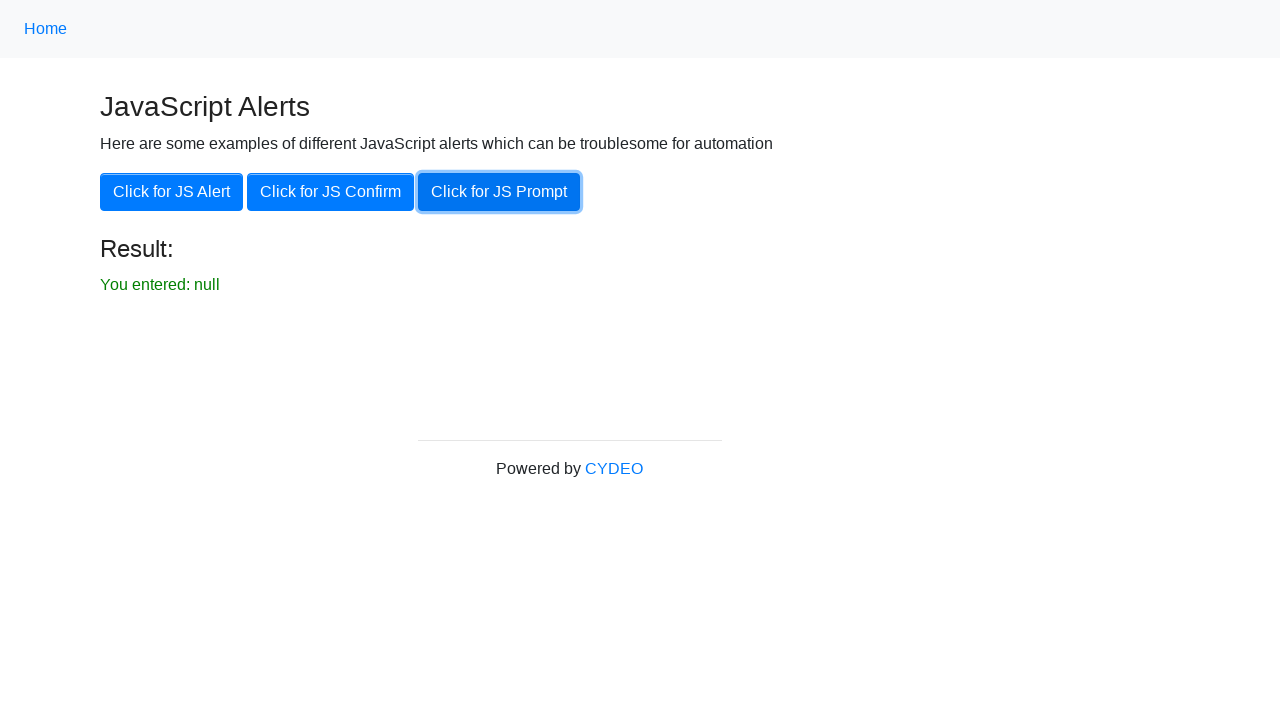

Set up dialog handler to accept prompt with 'Hello'
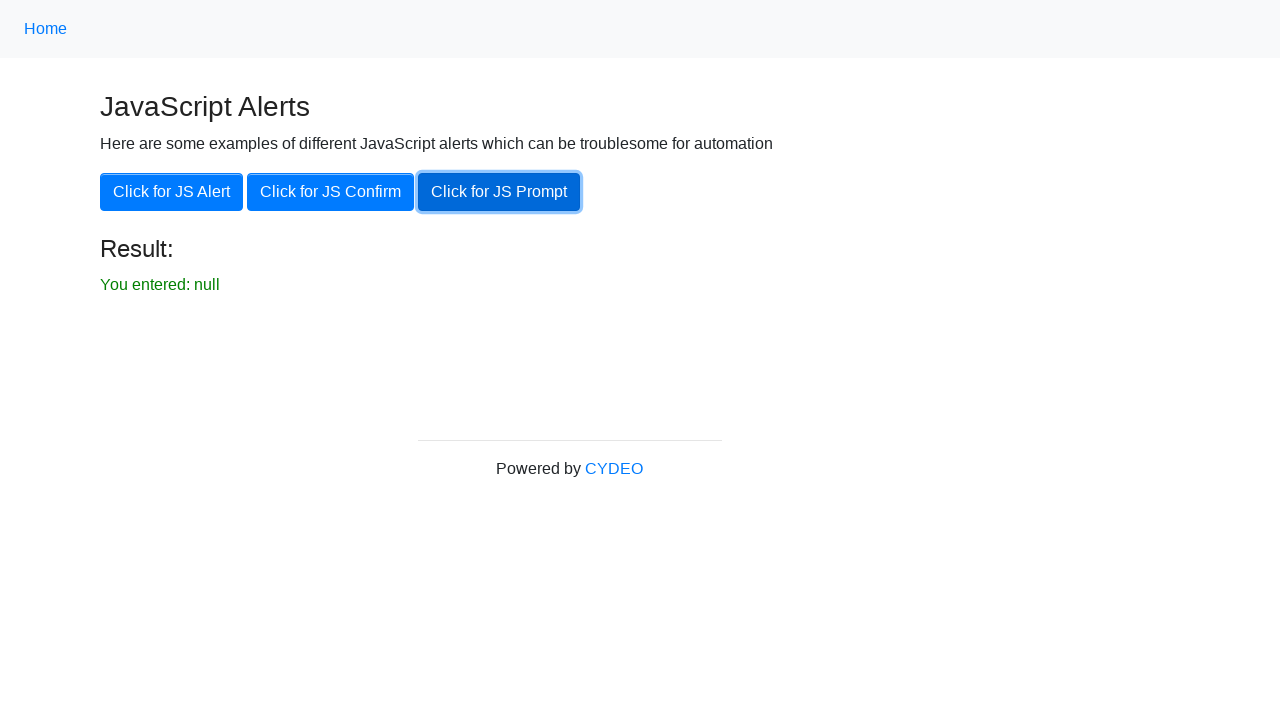

Clicked the JS Prompt button to trigger the alert at (499, 192) on xpath=//button[.='Click for JS Prompt']
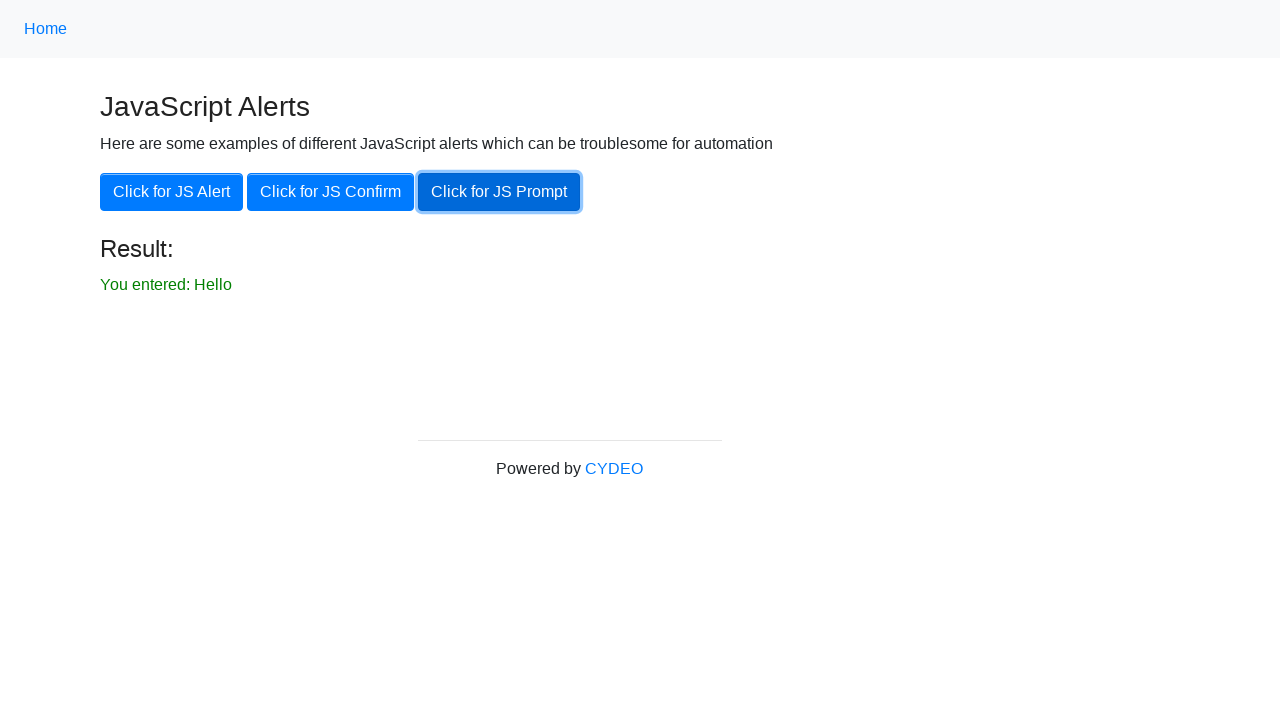

Located the result text element
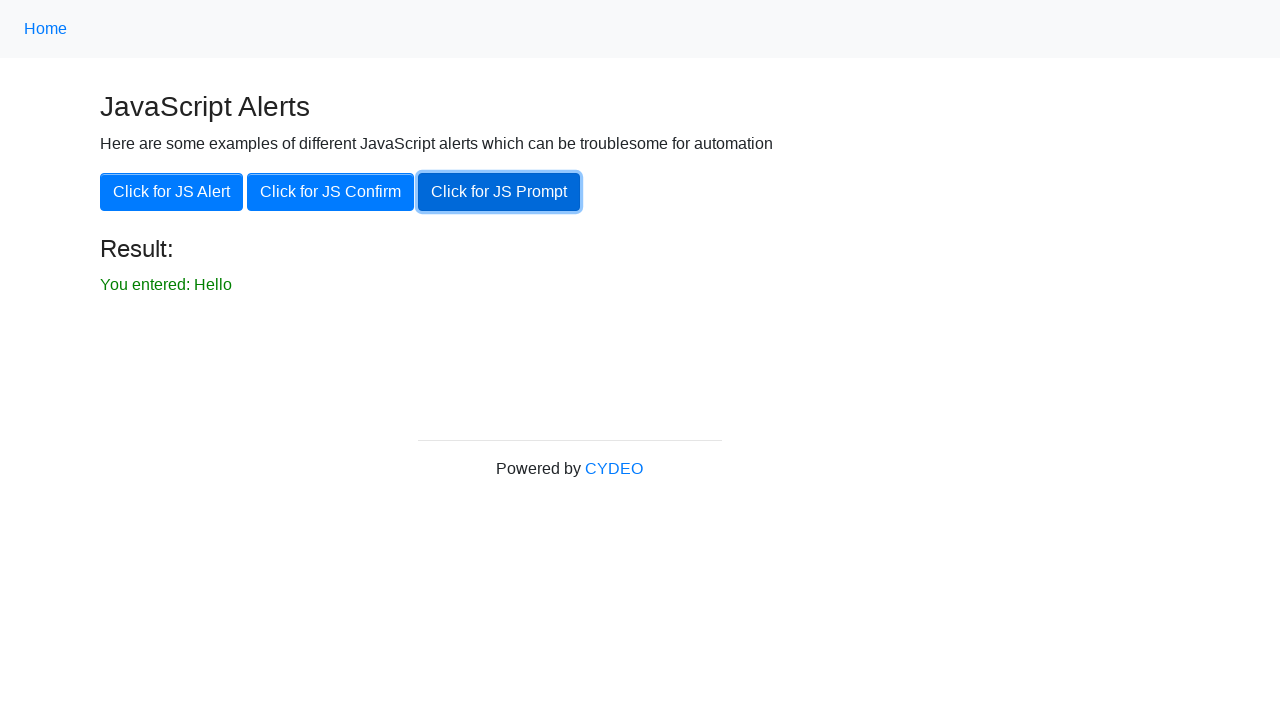

Verified result text element is visible
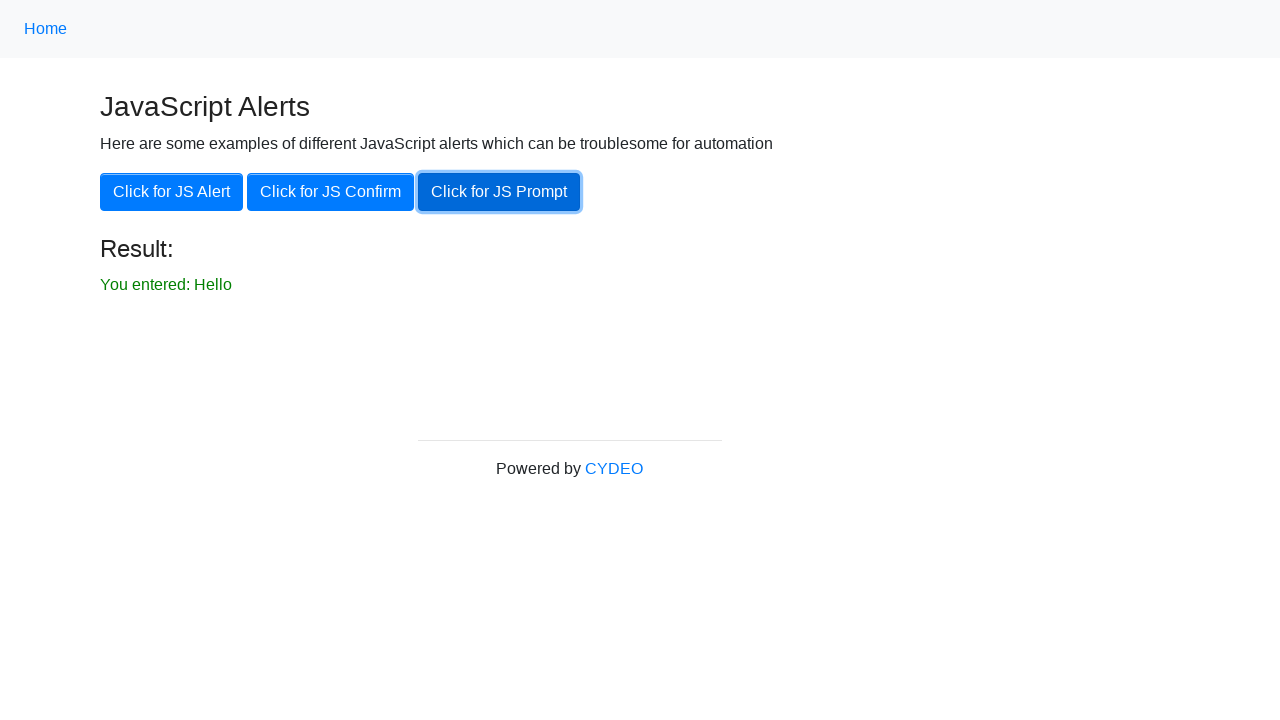

Verified result text content matches 'You entered: Hello'
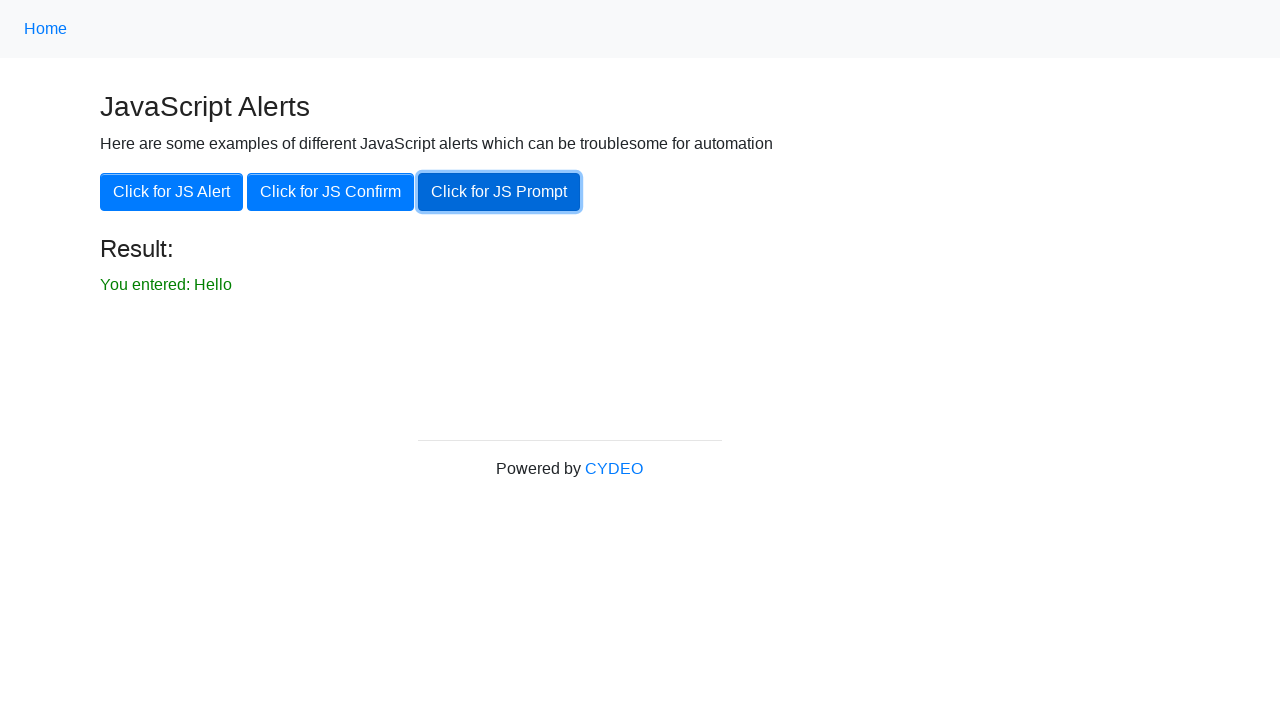

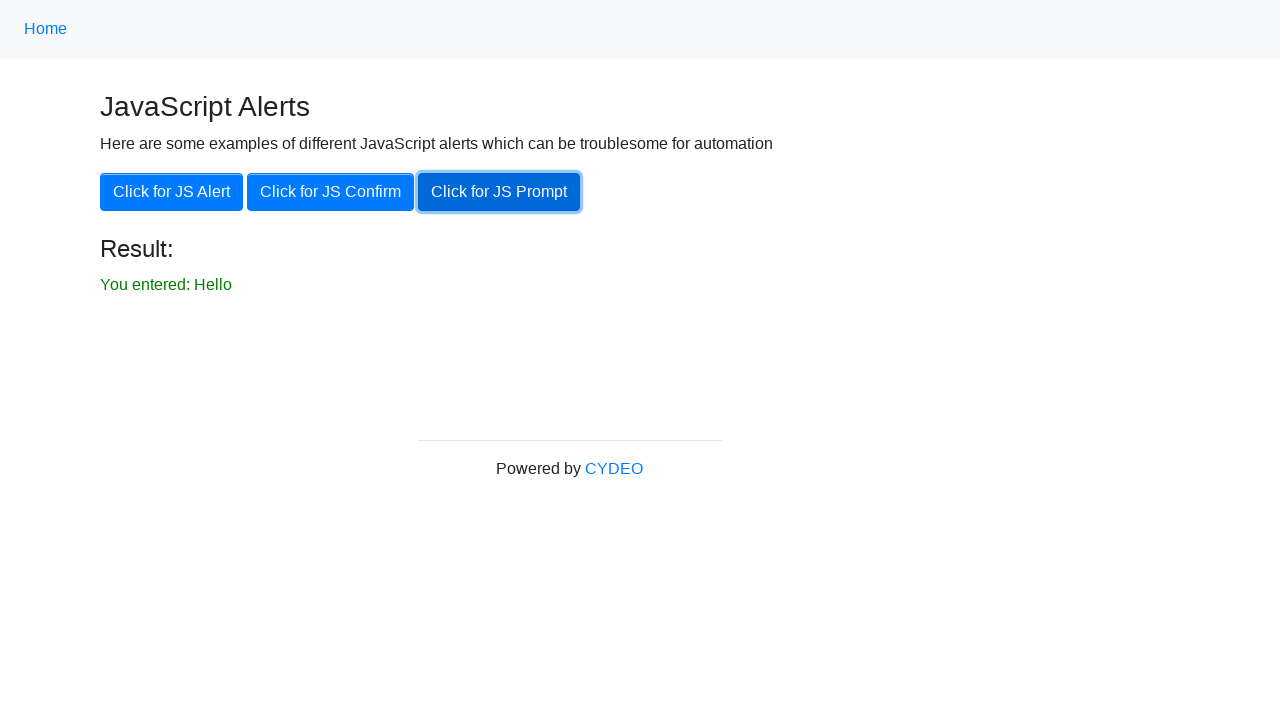